Tests navigation to the account creation page by clicking the Join now link

Starting URL: https://www.starbucks.com

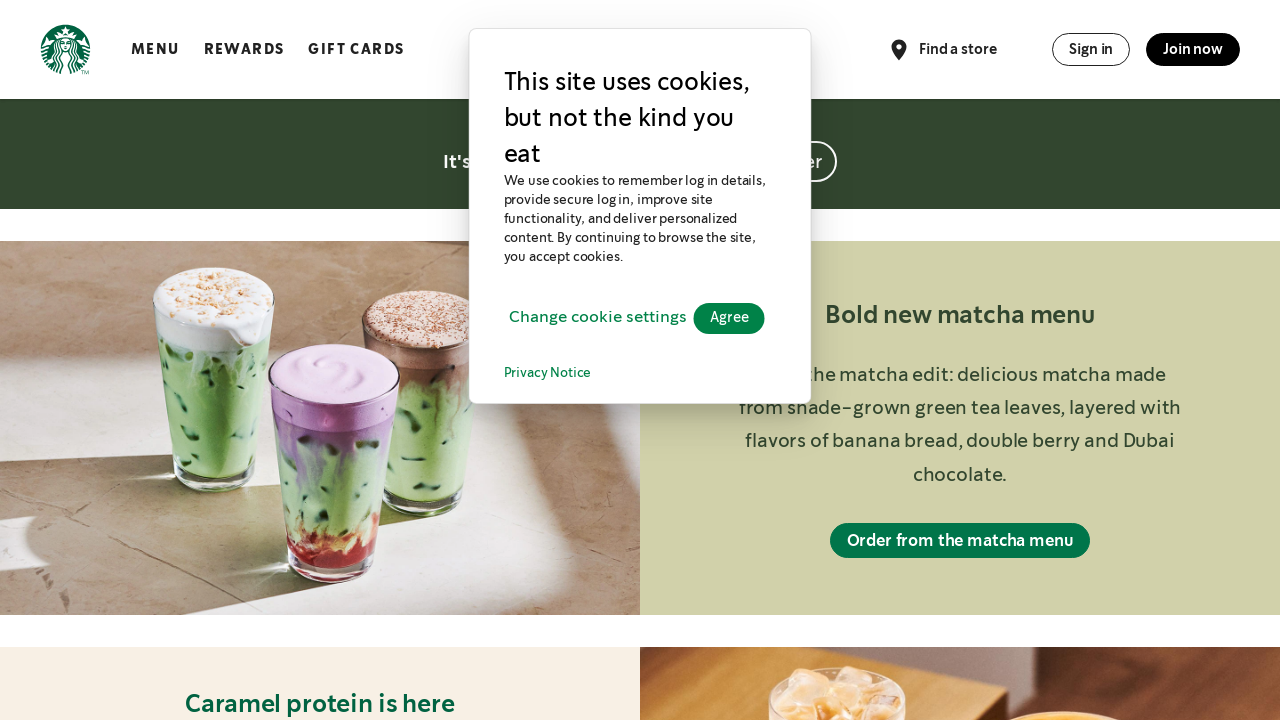

Clicked 'Join now' link to navigate to account creation page at (1193, 49) on xpath=//*[contains(text(), 'Join now')]
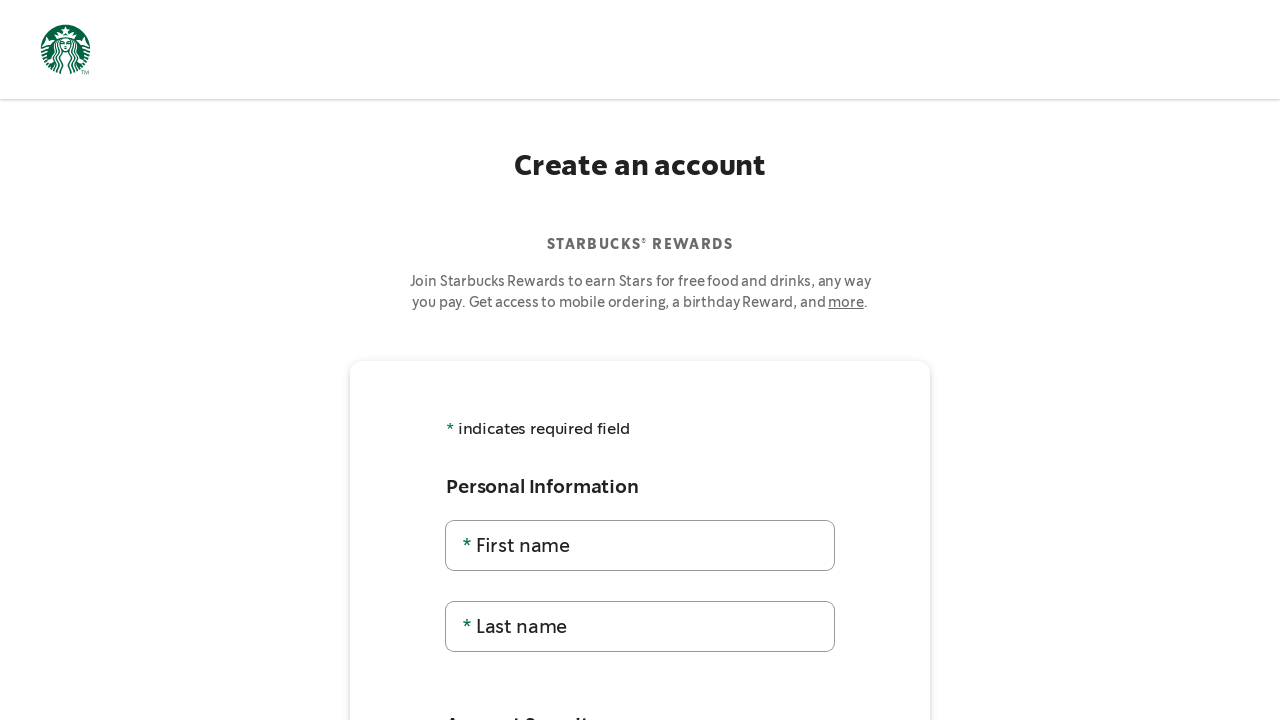

Verified navigation to account creation page
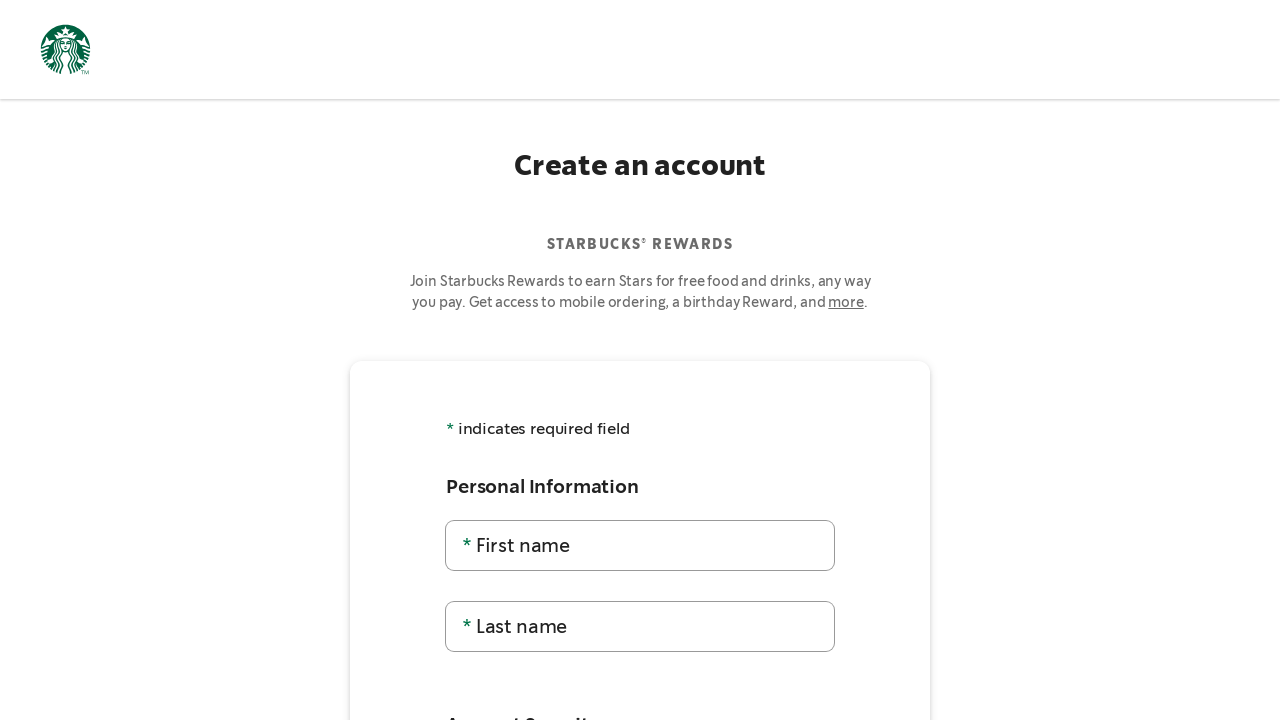

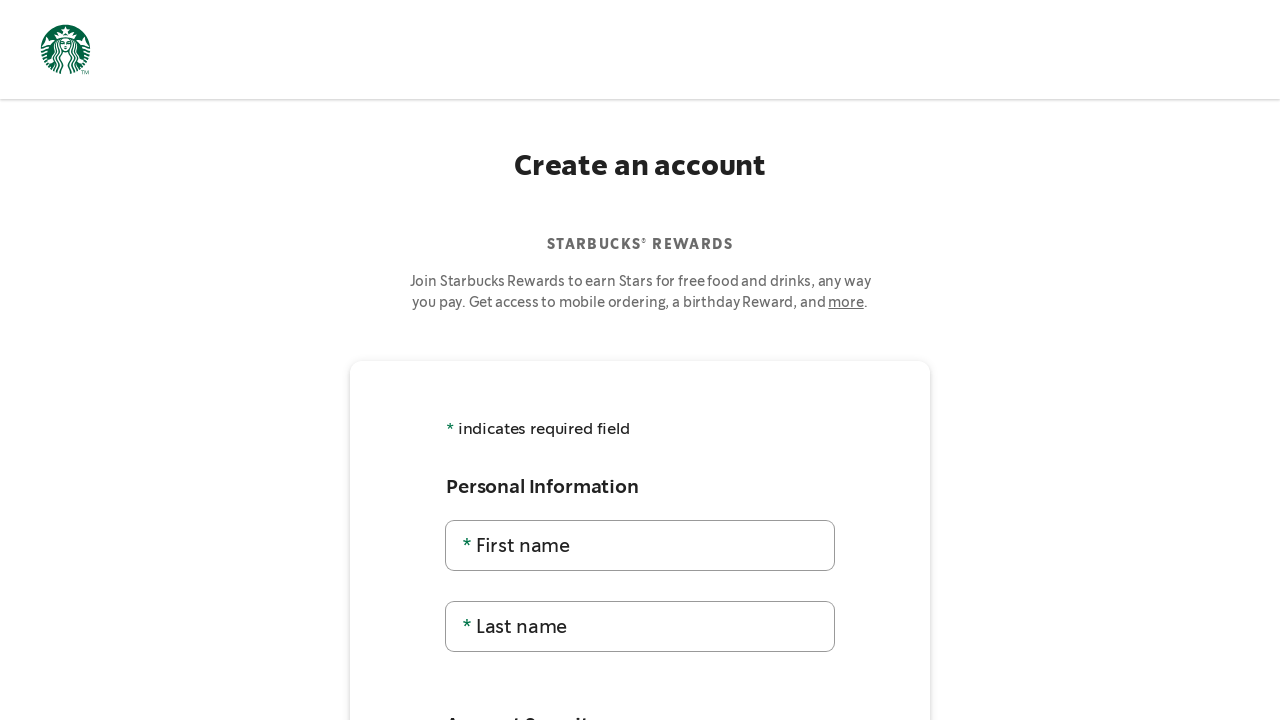